Tests form submission by filling first name and last name fields with Korean names loaded from a predefined list

Starting URL: https://www.w3schools.com/tags/tryit.asp?filename=tryhtml_input_test

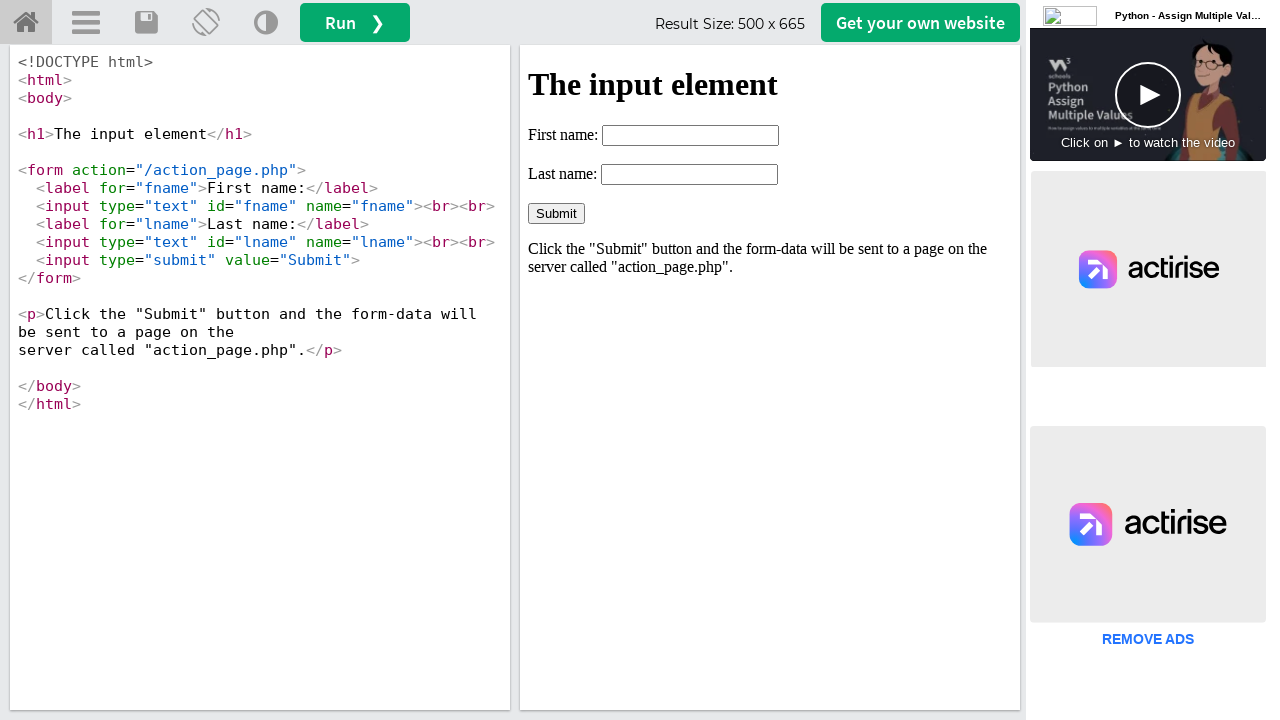

Navigated to form page for testing with name: 유재석
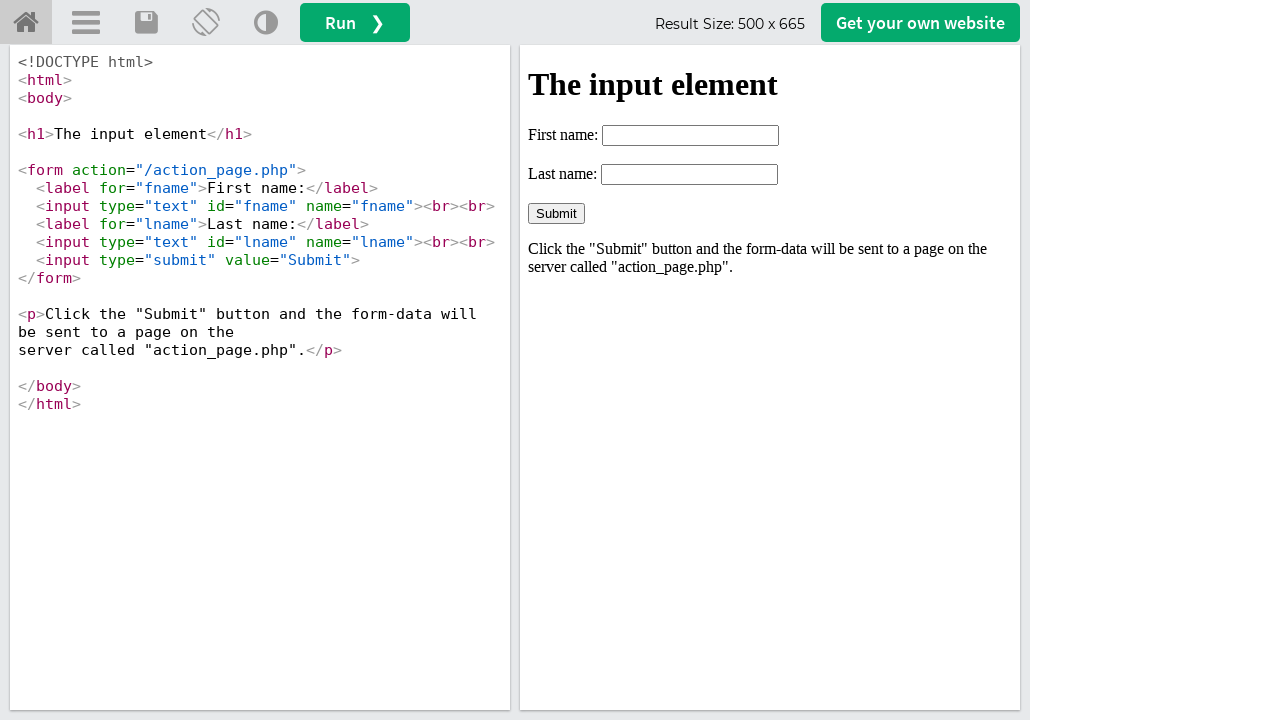

Located iframe containing the form
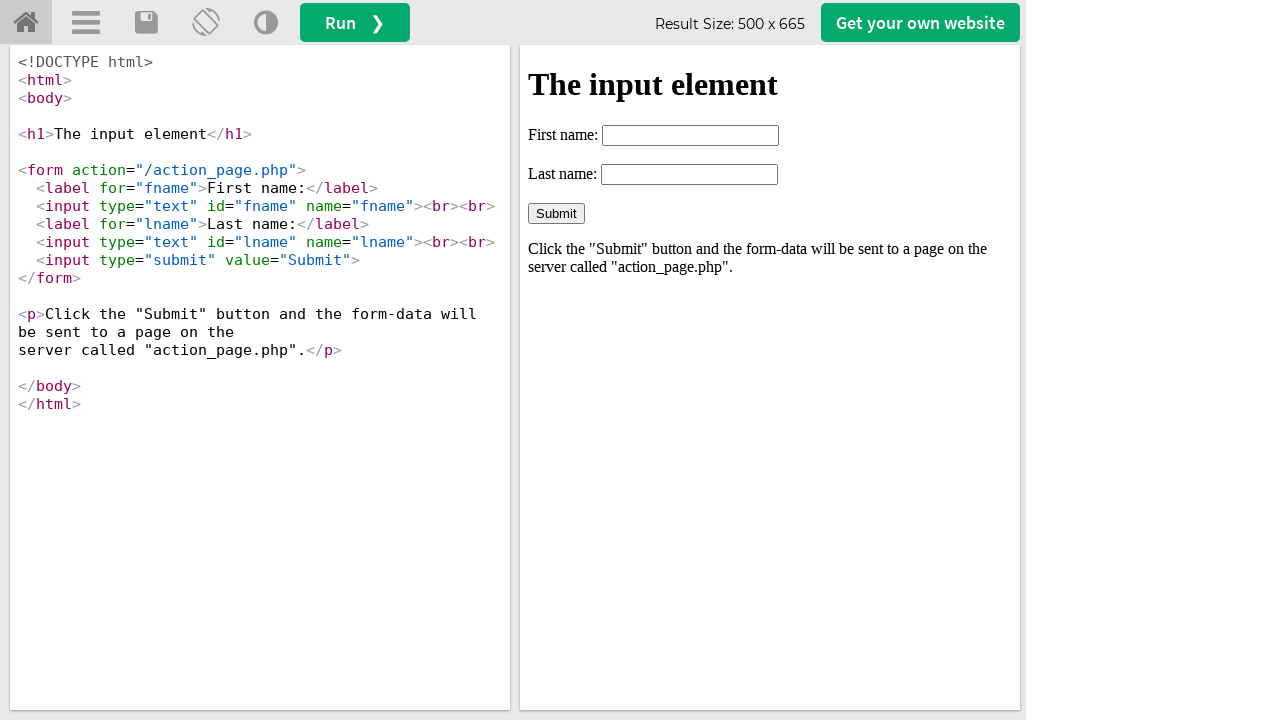

Filled first name field with '재석' on #iframeResult >> internal:control=enter-frame >> #fname
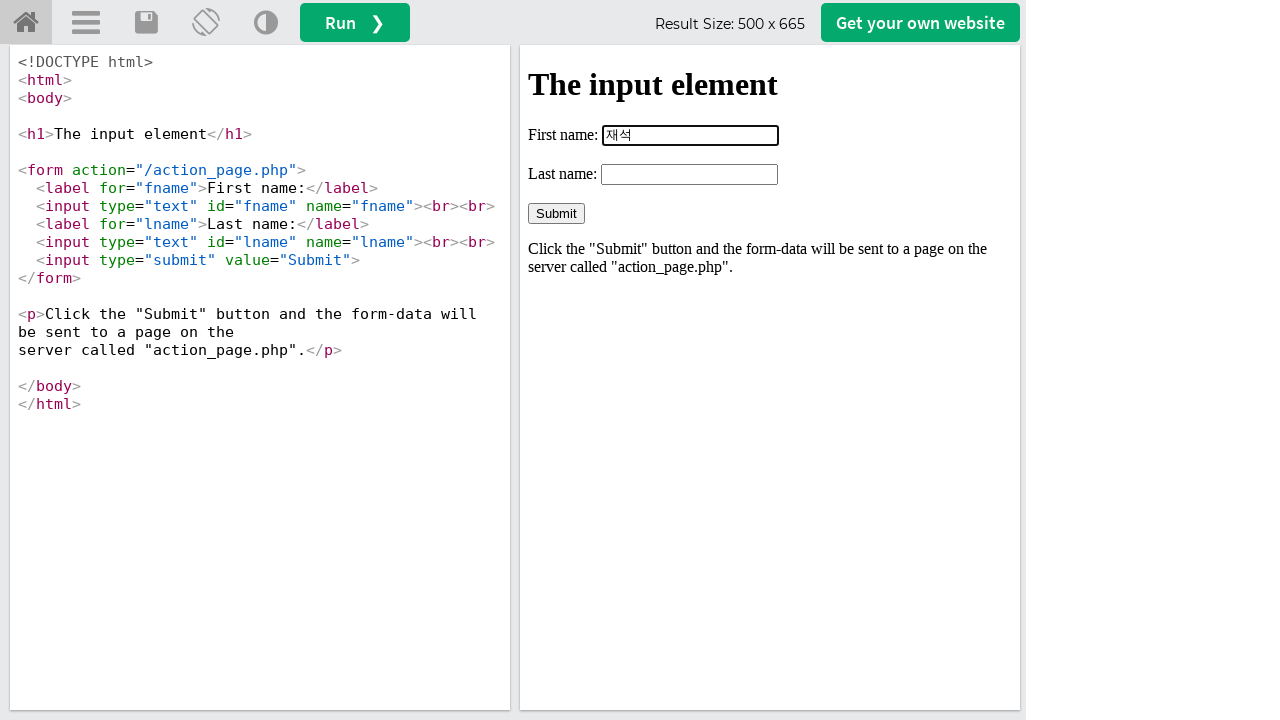

Filled last name field with '유' on #iframeResult >> internal:control=enter-frame >> #lname
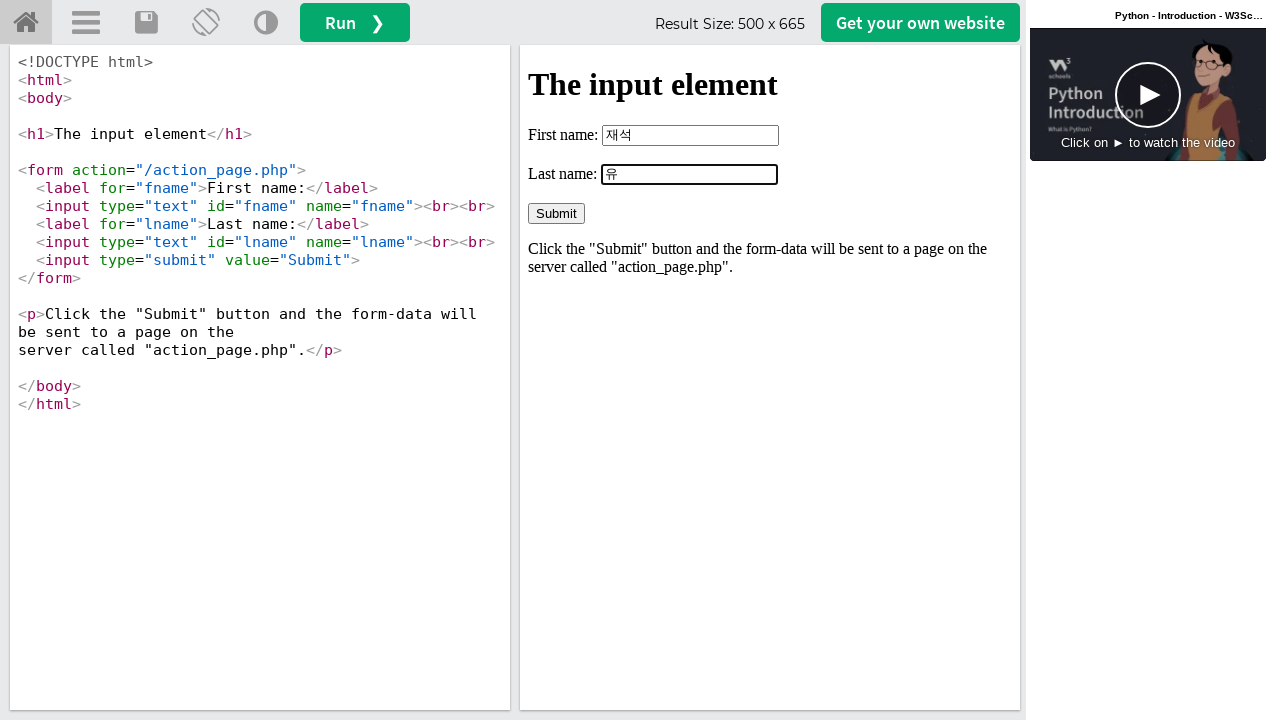

Clicked submit button to submit form at (556, 213) on #iframeResult >> internal:control=enter-frame >> input[type="submit"]
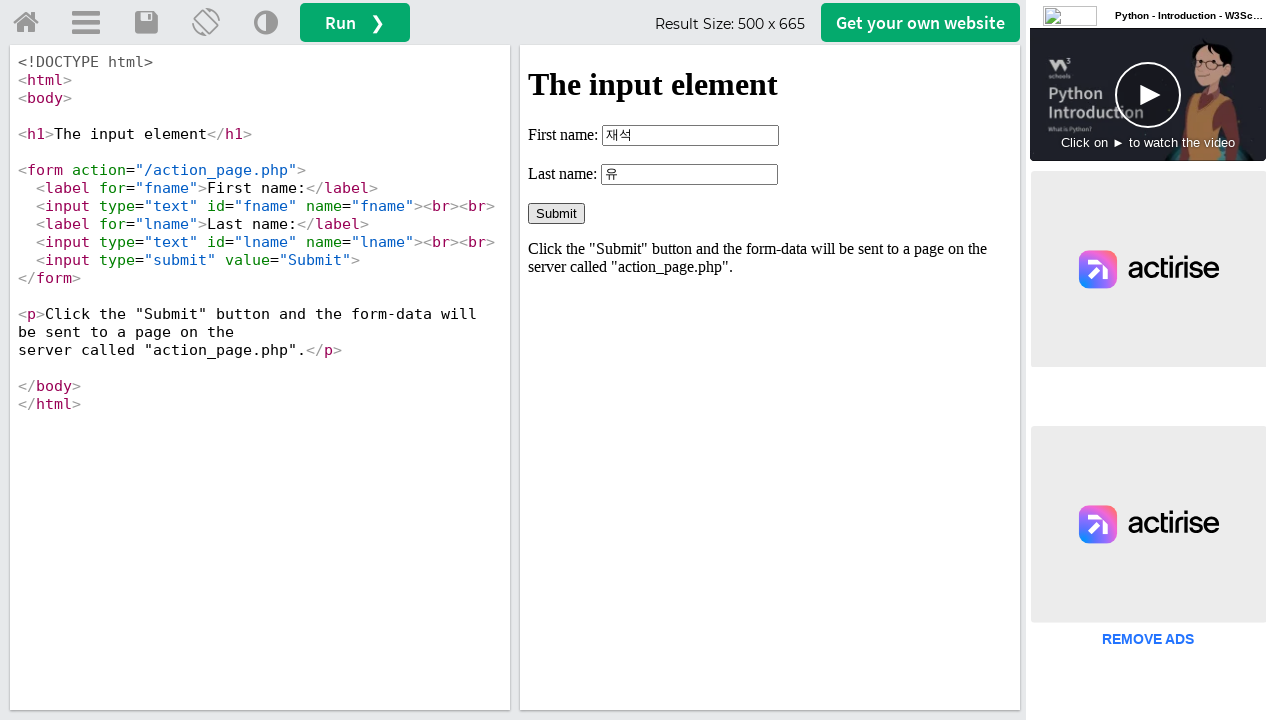

Waited 1000ms for form submission to process
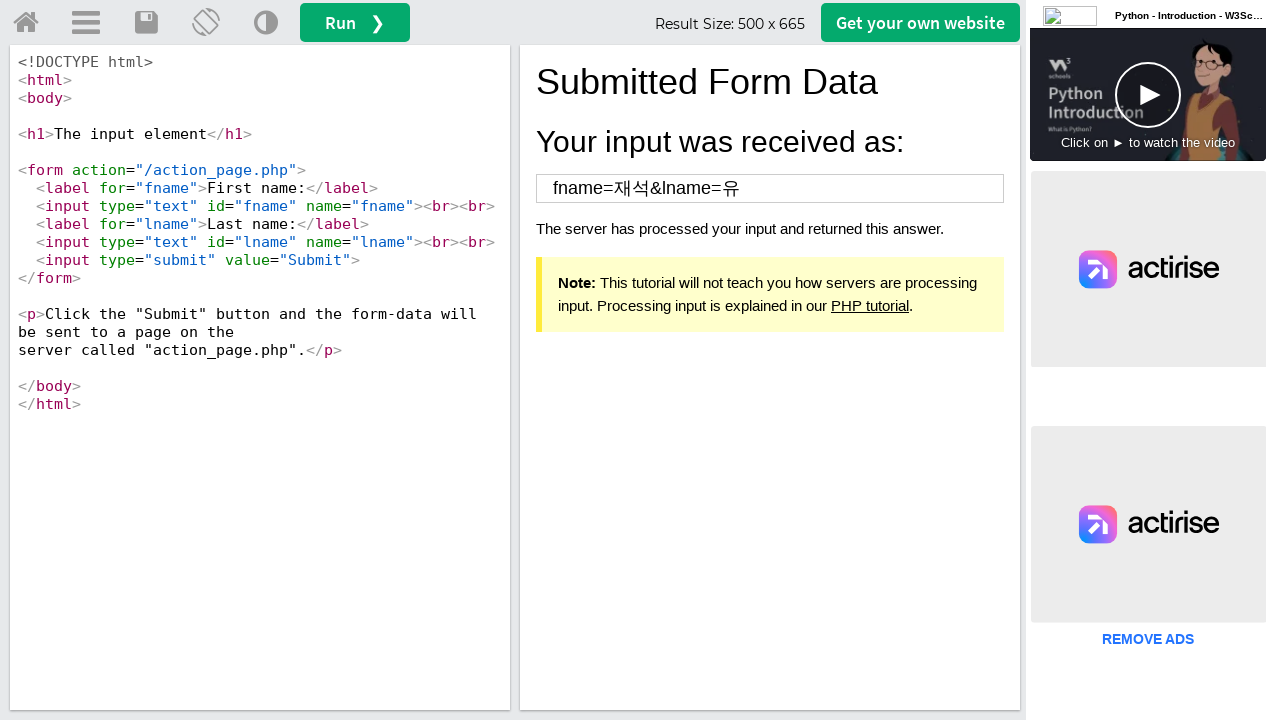

Navigated to form page for testing with name: 송지효
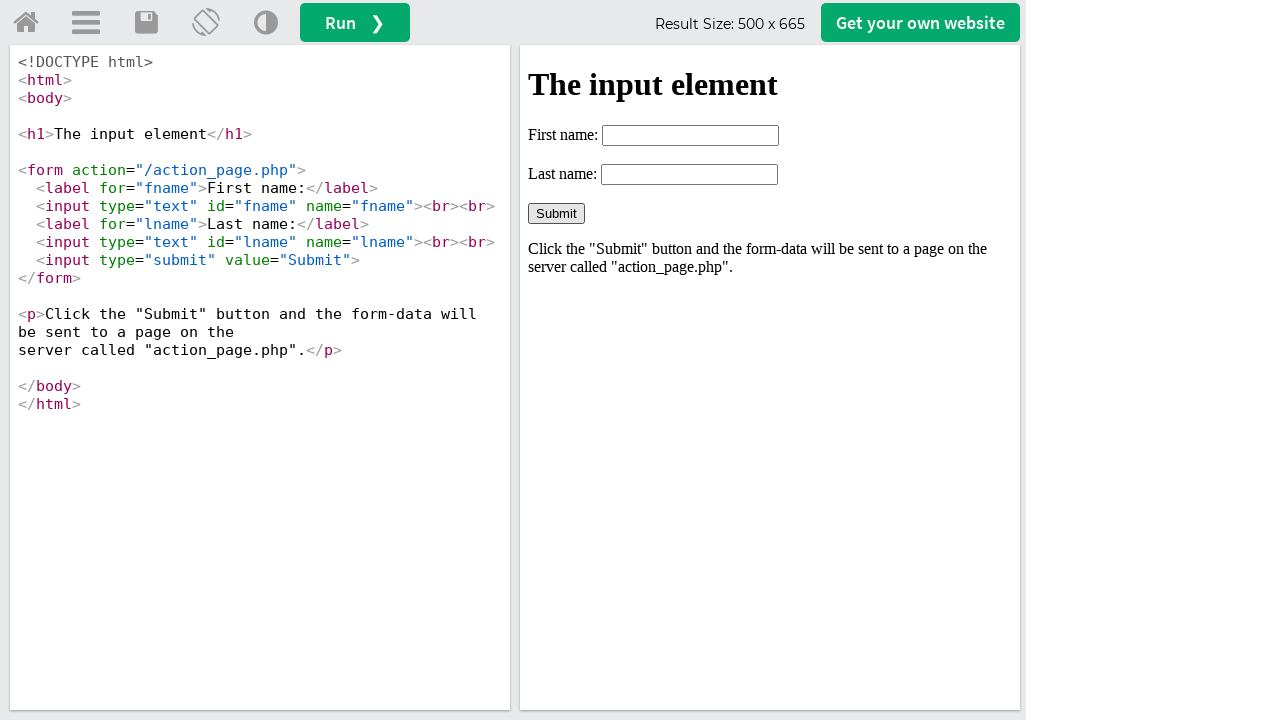

Located iframe containing the form
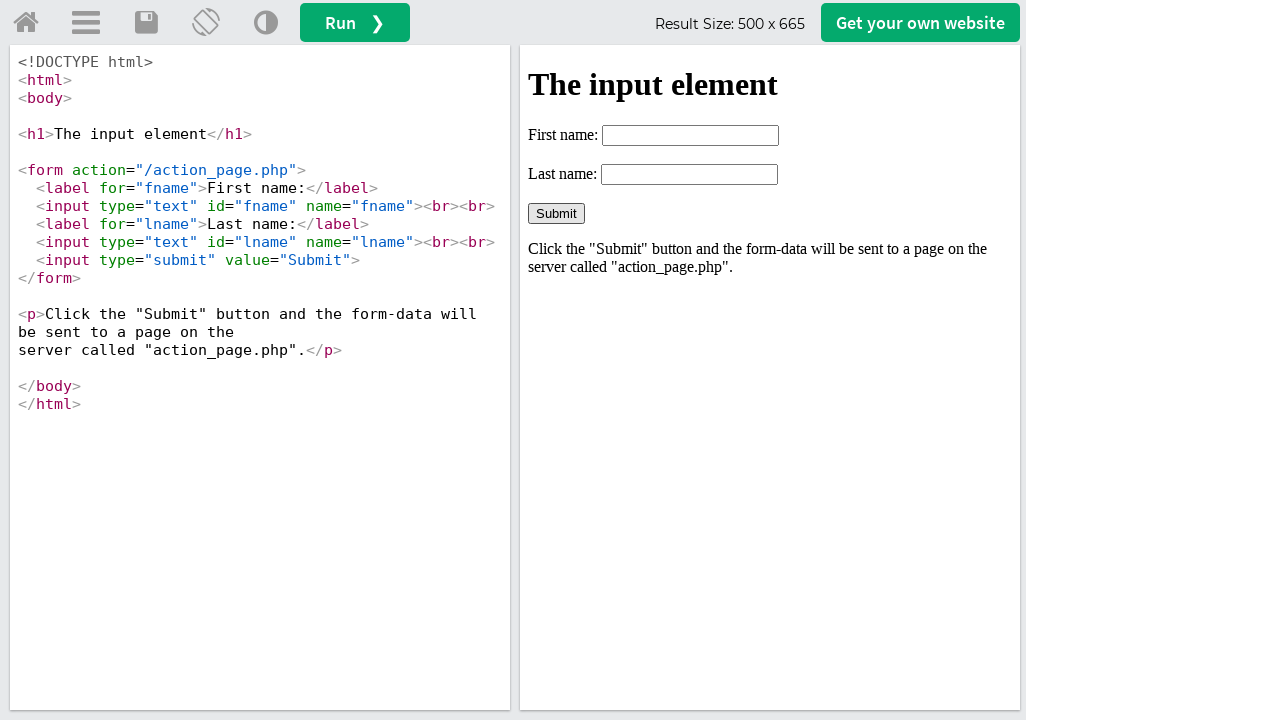

Filled first name field with '지효' on #iframeResult >> internal:control=enter-frame >> #fname
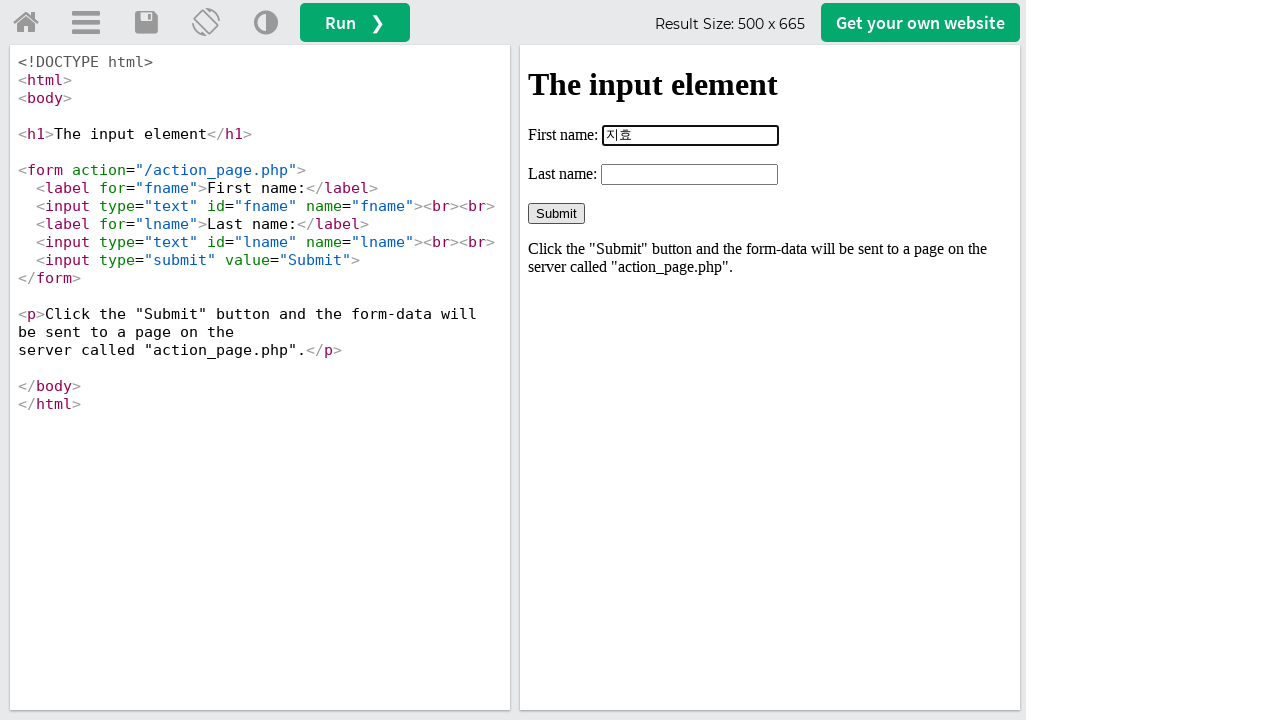

Filled last name field with '송' on #iframeResult >> internal:control=enter-frame >> #lname
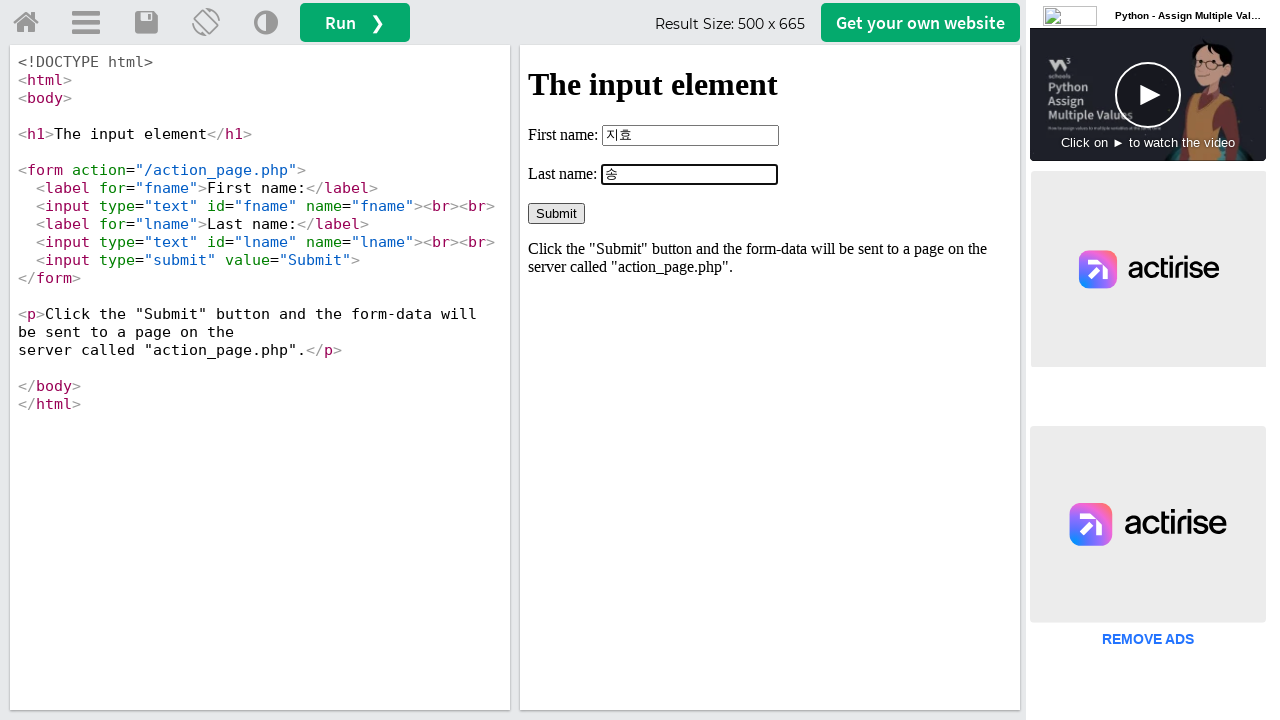

Clicked submit button to submit form at (556, 213) on #iframeResult >> internal:control=enter-frame >> input[type="submit"]
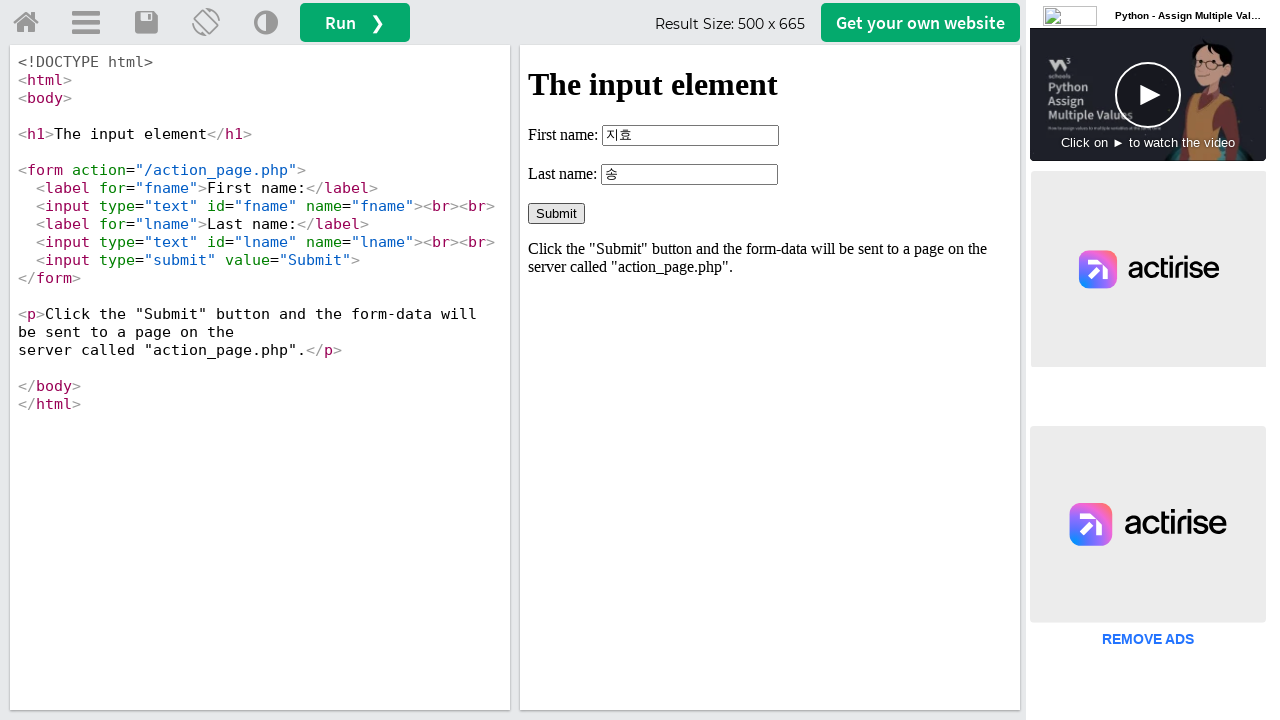

Waited 1000ms for form submission to process
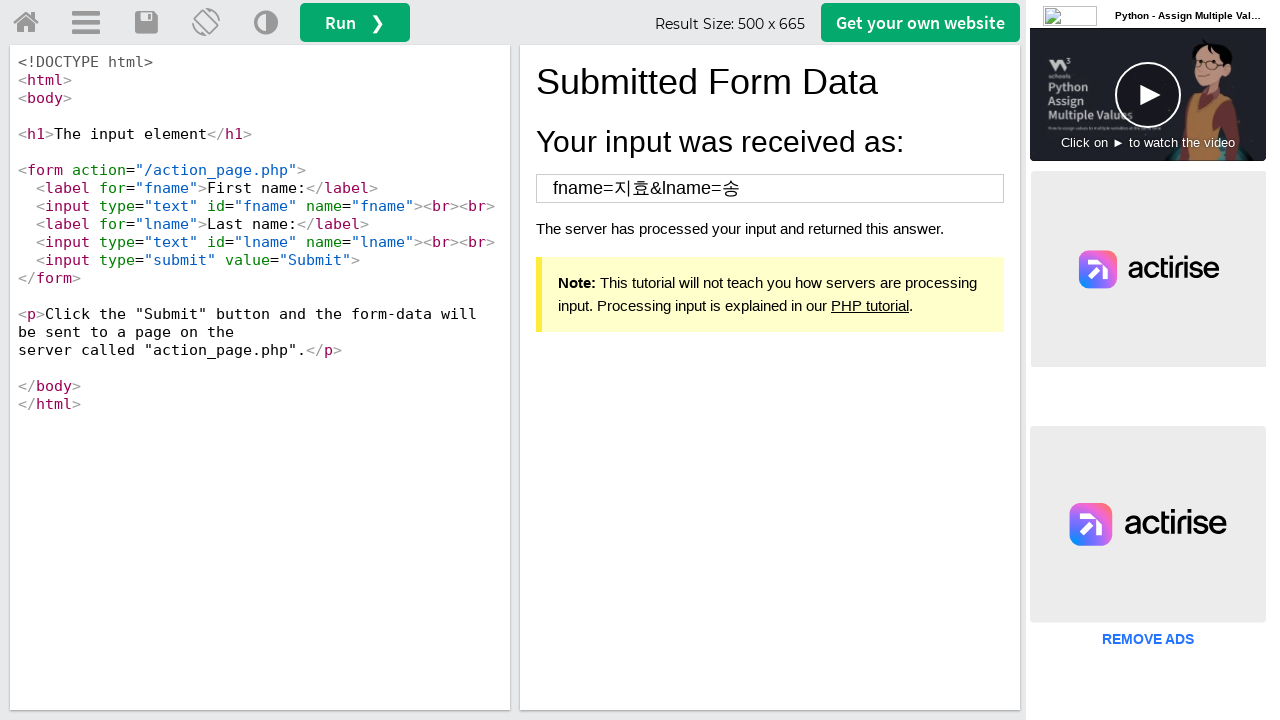

Navigated to form page for testing with name: 김종국
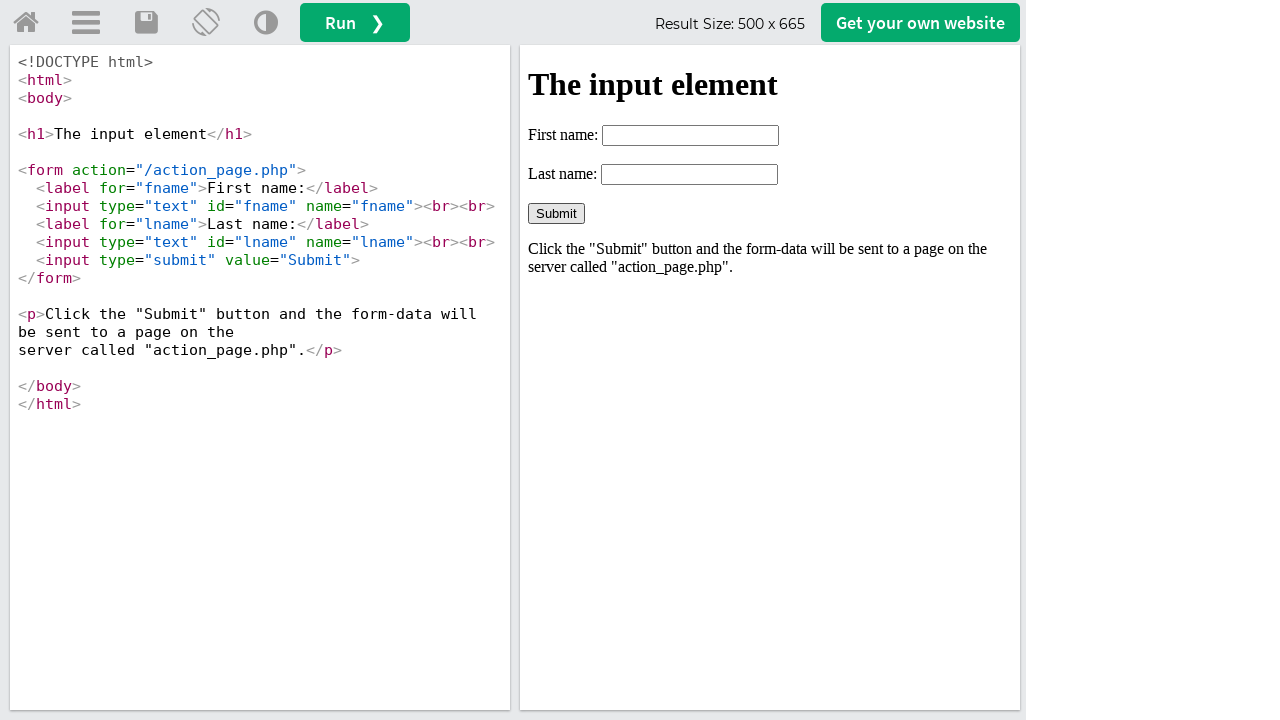

Located iframe containing the form
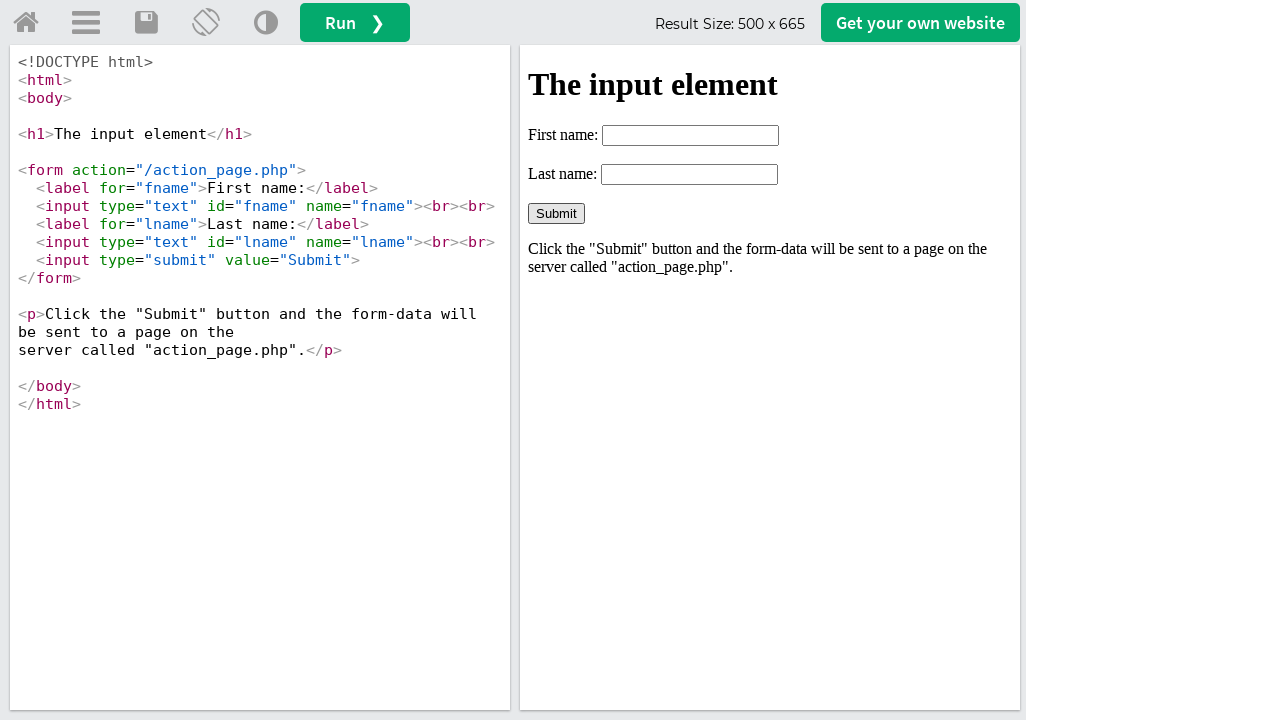

Filled first name field with '종국' on #iframeResult >> internal:control=enter-frame >> #fname
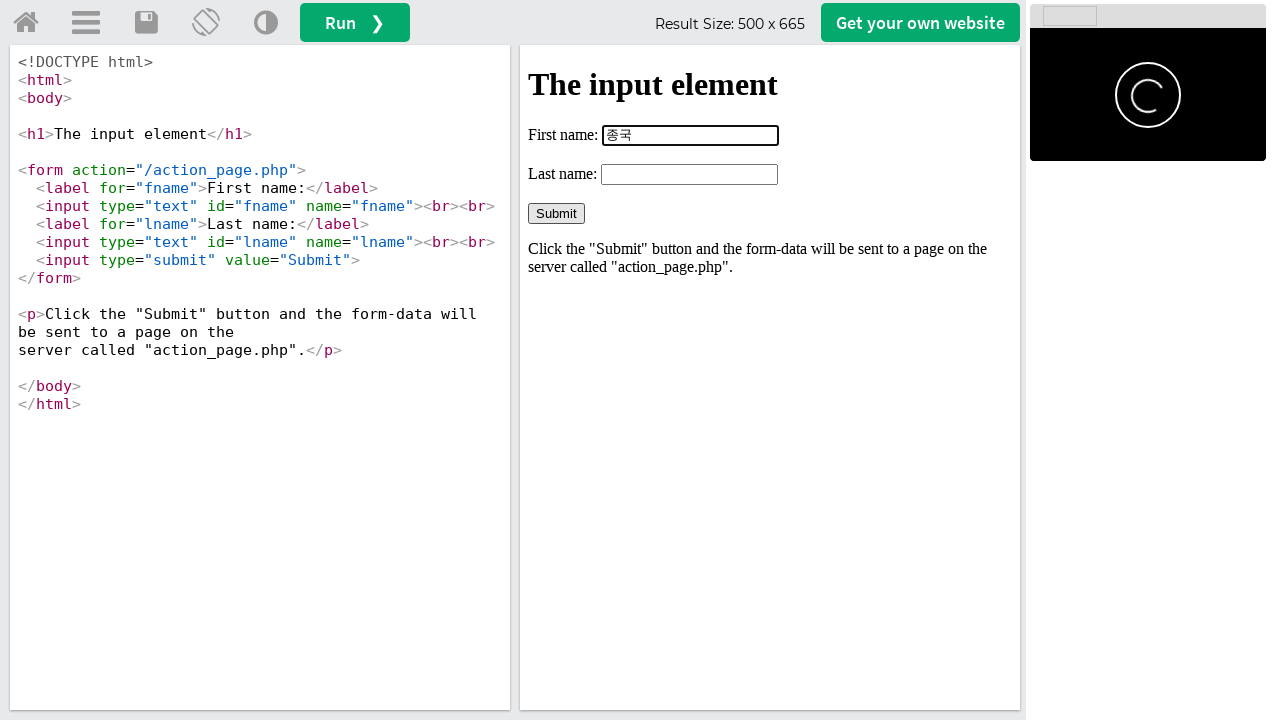

Filled last name field with '김' on #iframeResult >> internal:control=enter-frame >> #lname
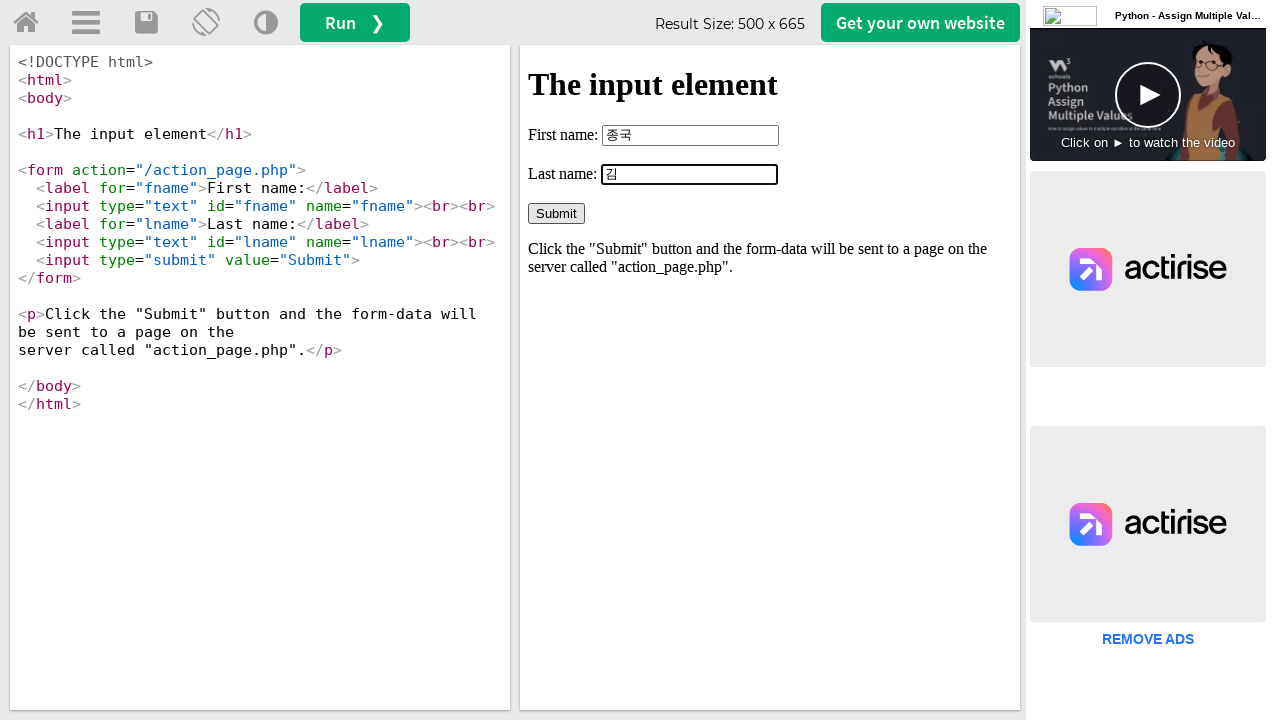

Clicked submit button to submit form at (556, 213) on #iframeResult >> internal:control=enter-frame >> input[type="submit"]
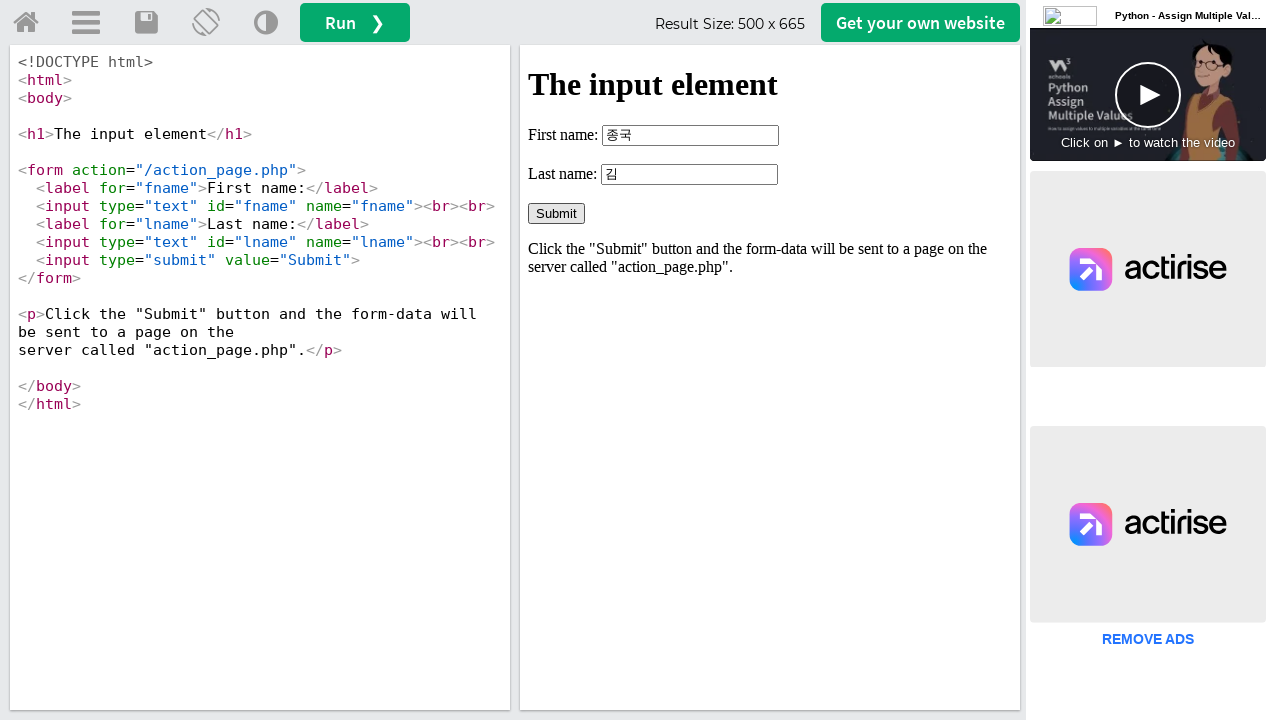

Waited 1000ms for form submission to process
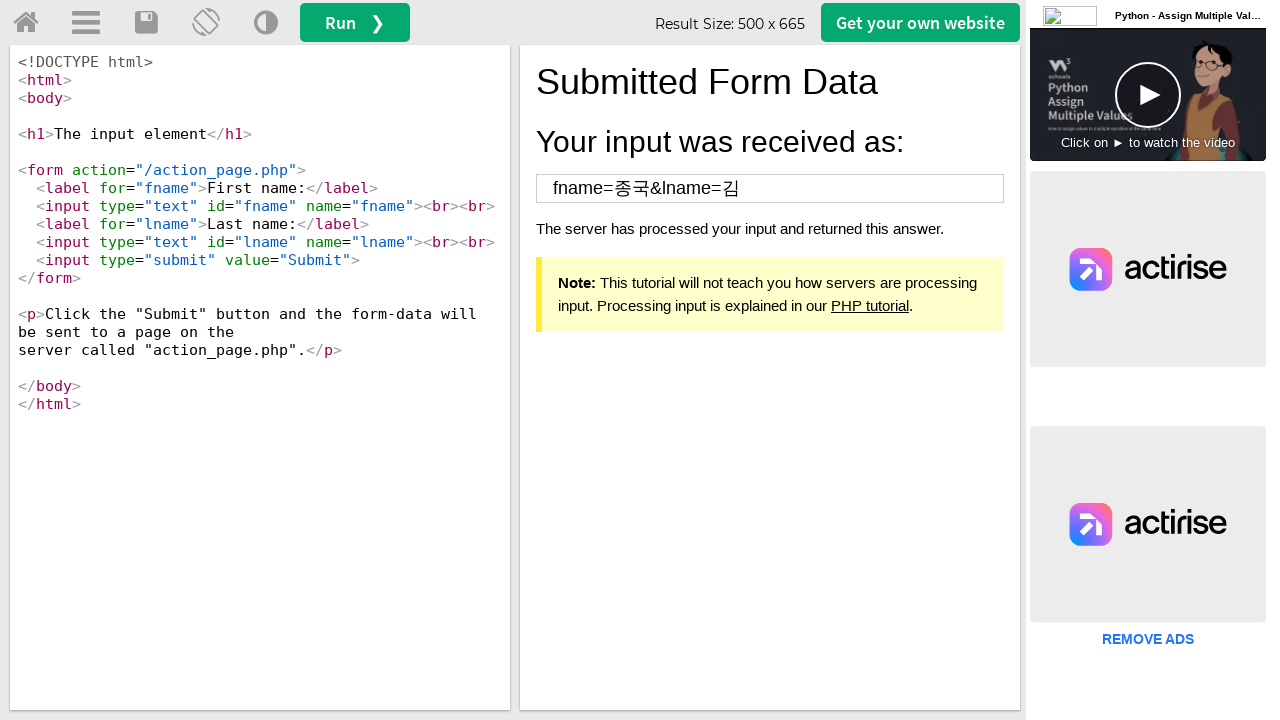

Navigated to form page for testing with name: 하하
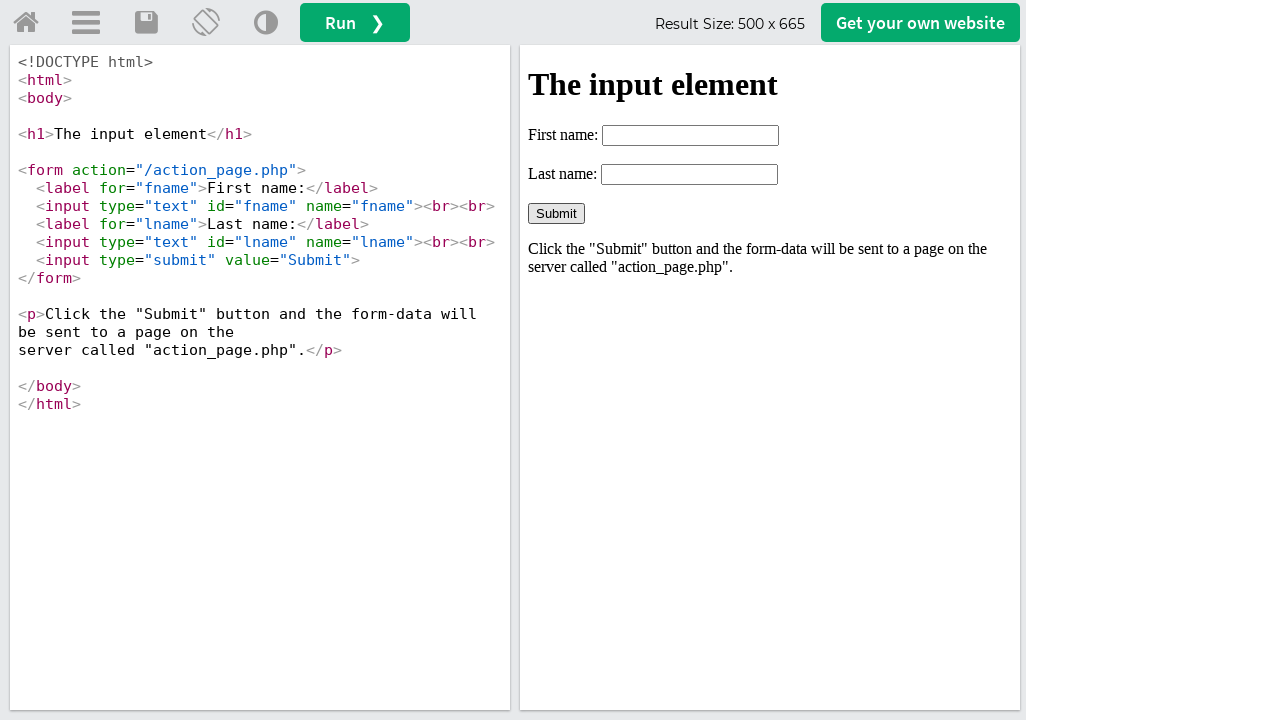

Located iframe containing the form
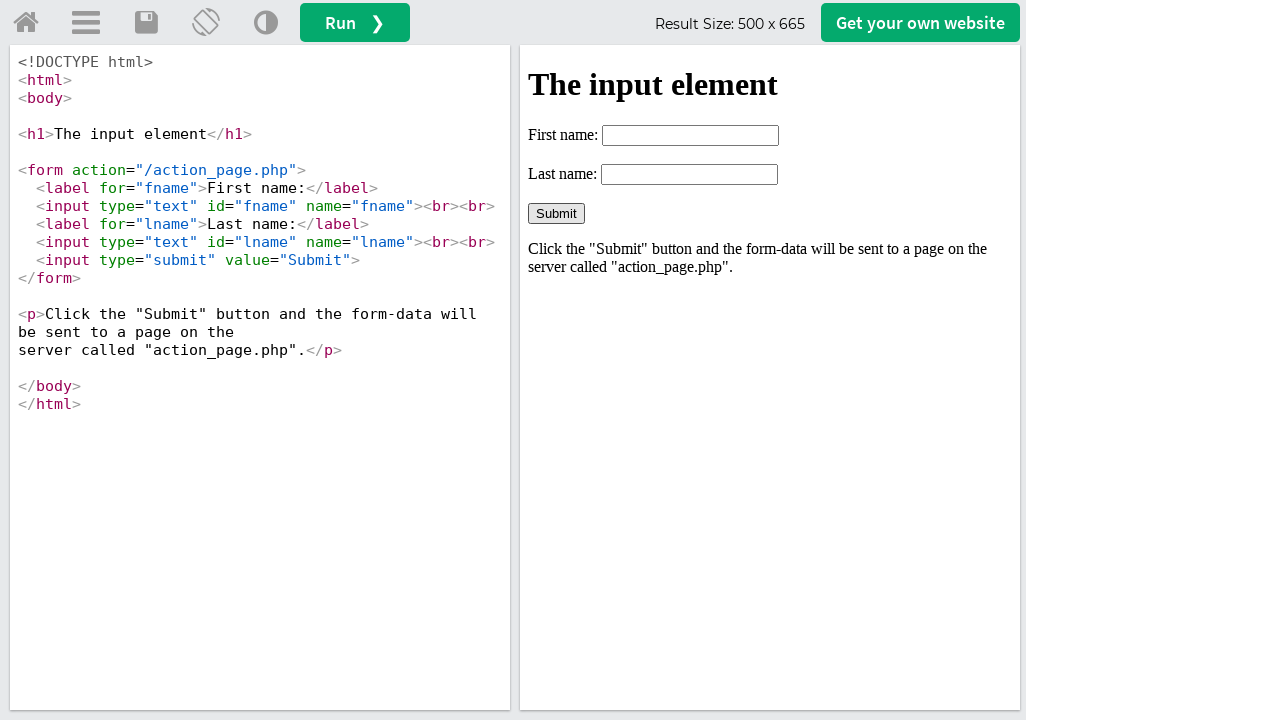

Filled first name field with '하' on #iframeResult >> internal:control=enter-frame >> #fname
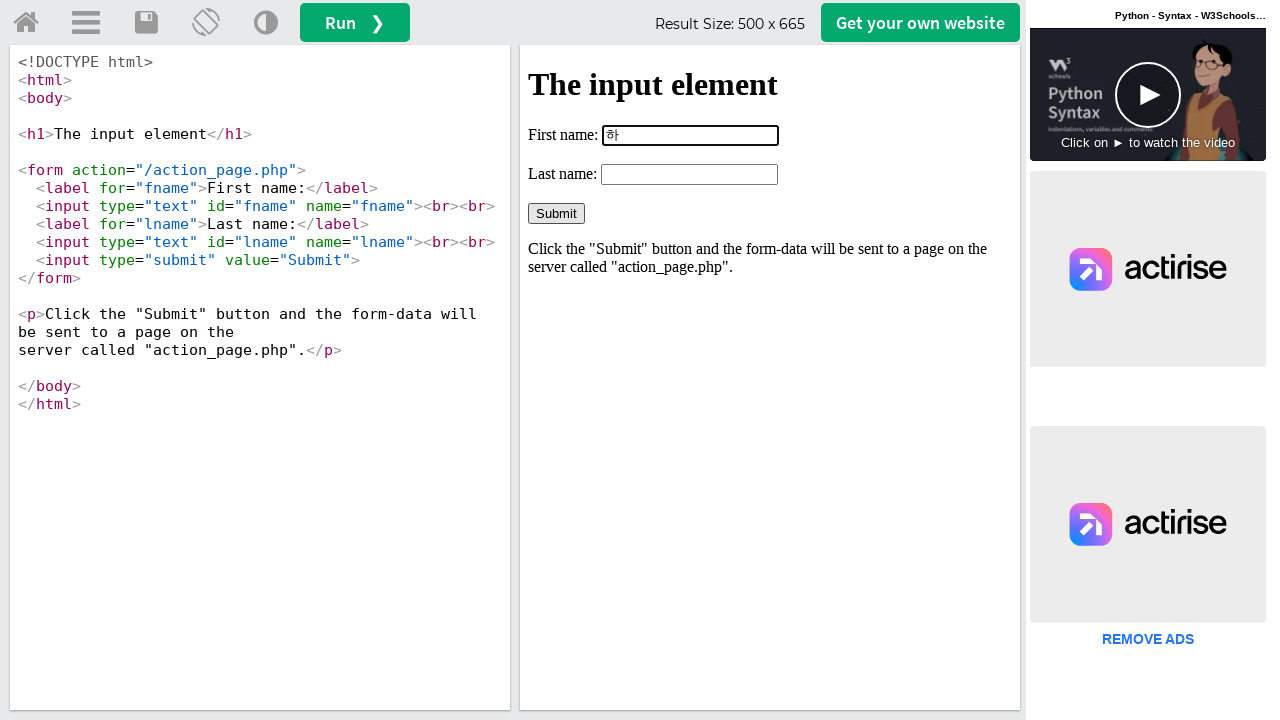

Filled last name field with '하' on #iframeResult >> internal:control=enter-frame >> #lname
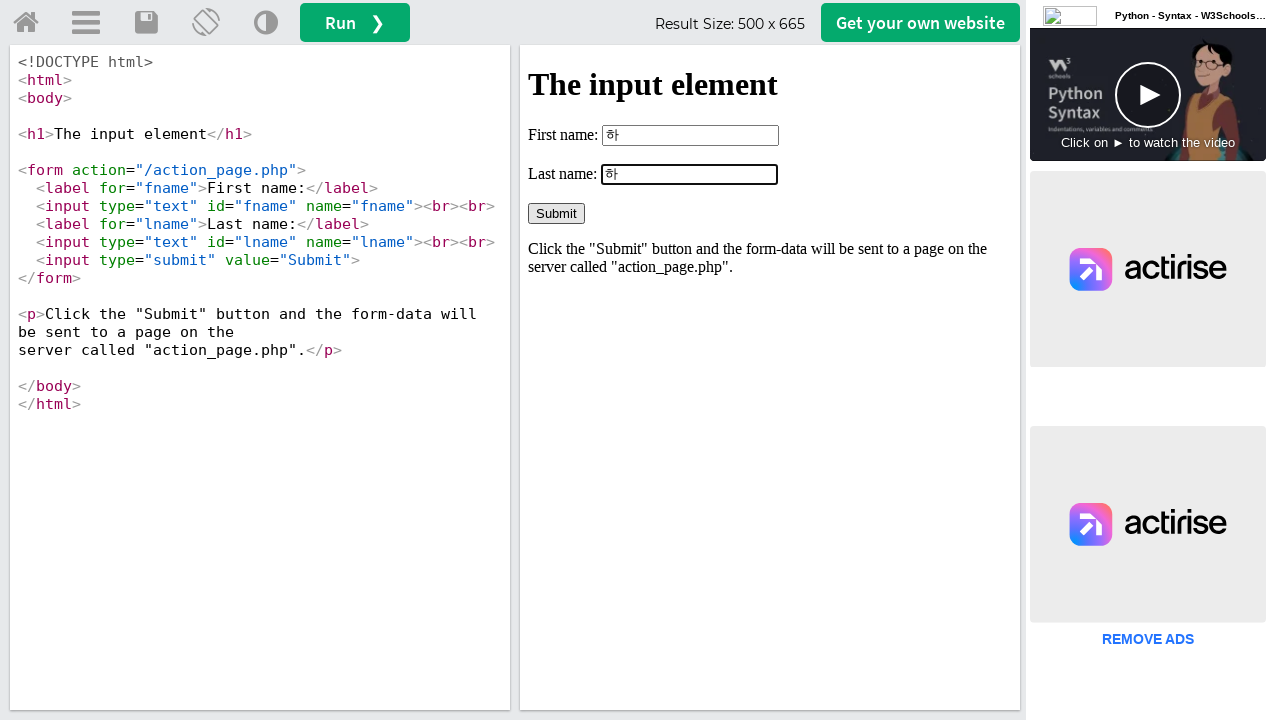

Clicked submit button to submit form at (556, 213) on #iframeResult >> internal:control=enter-frame >> input[type="submit"]
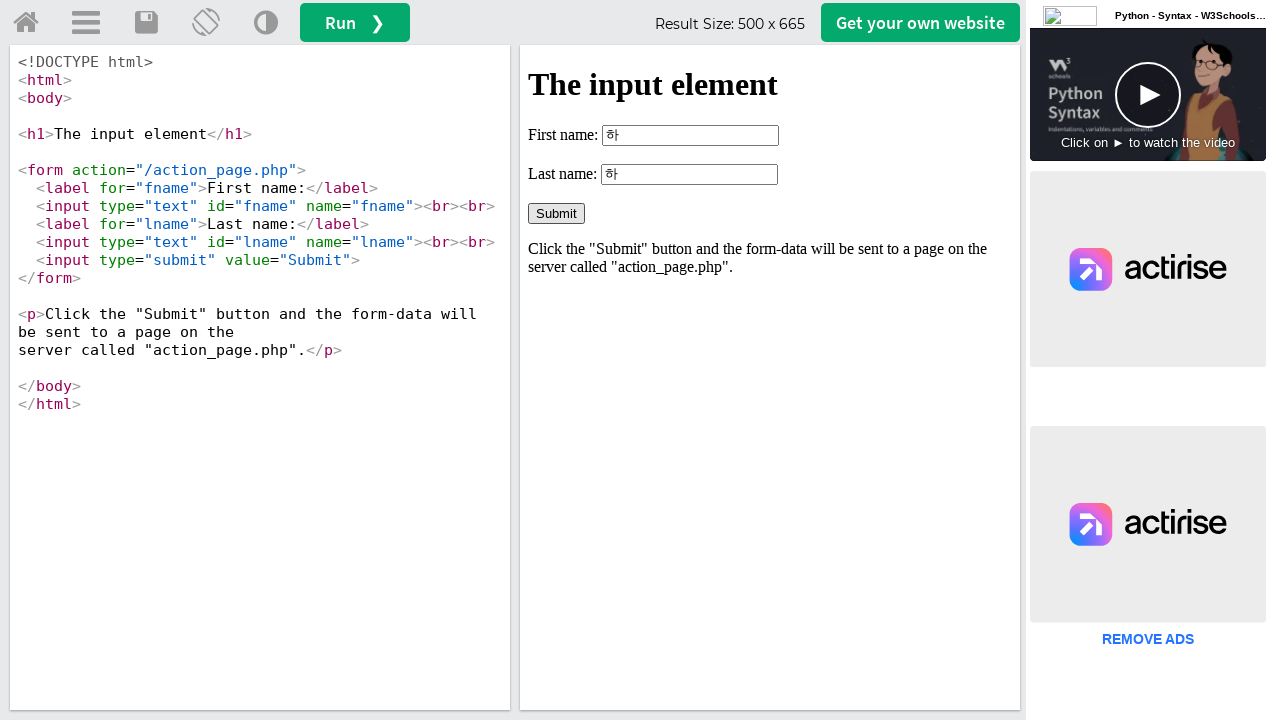

Waited 1000ms for form submission to process
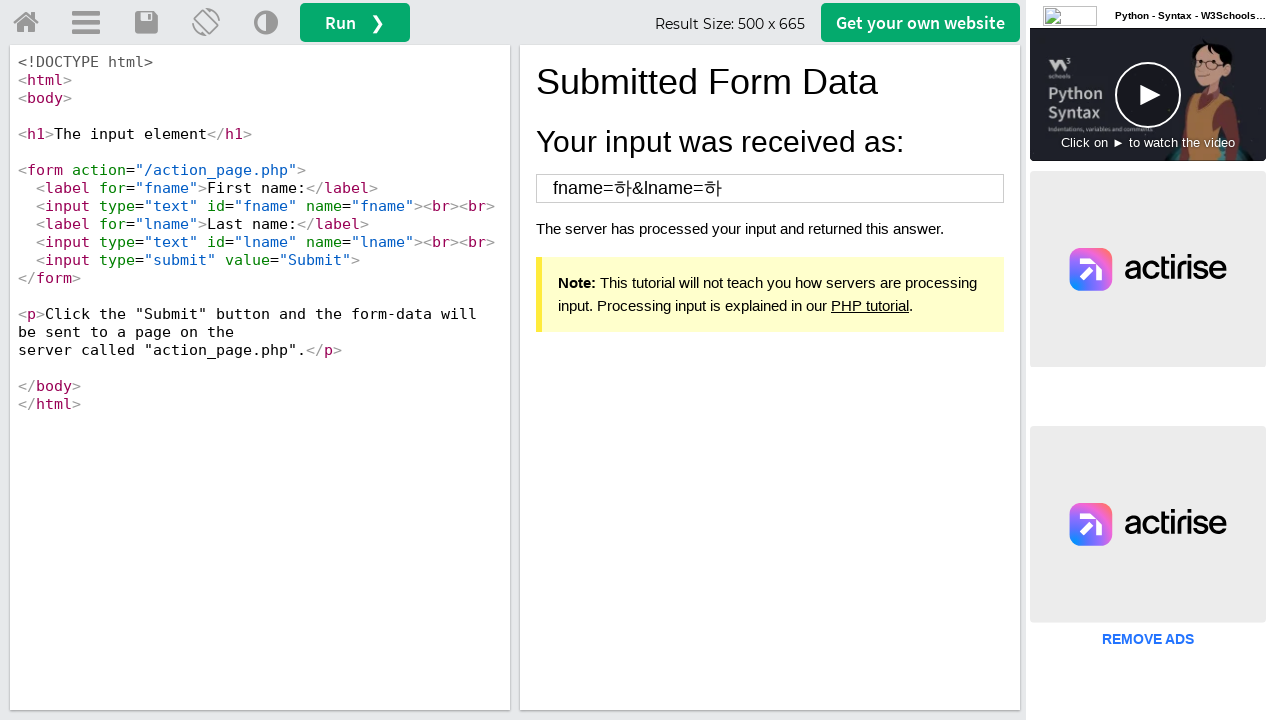

Navigated to form page for testing with name: 전소민
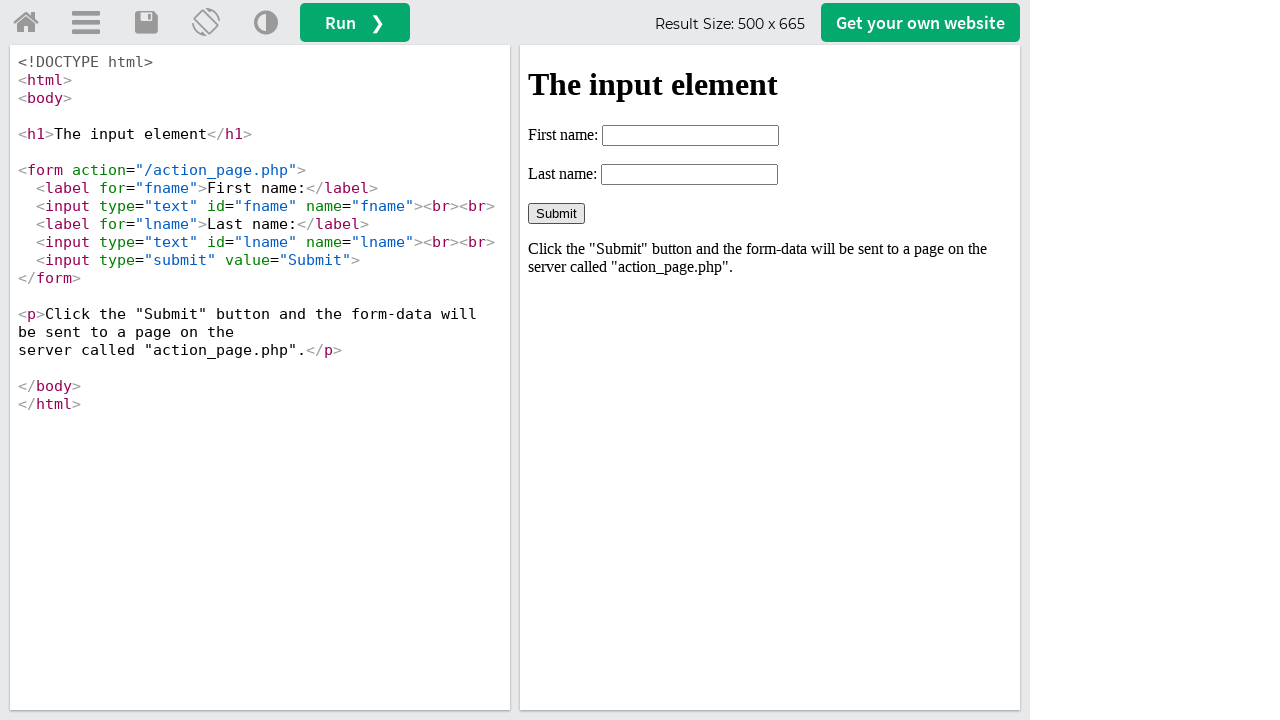

Located iframe containing the form
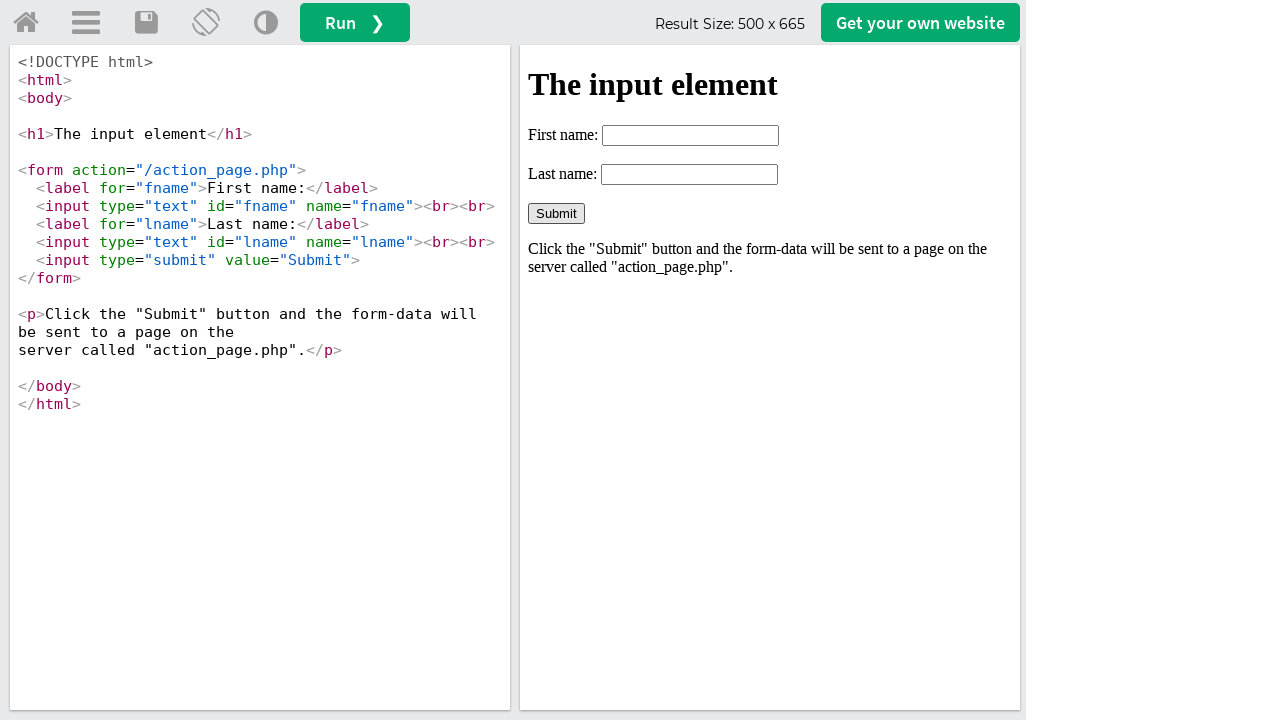

Filled first name field with '소민' on #iframeResult >> internal:control=enter-frame >> #fname
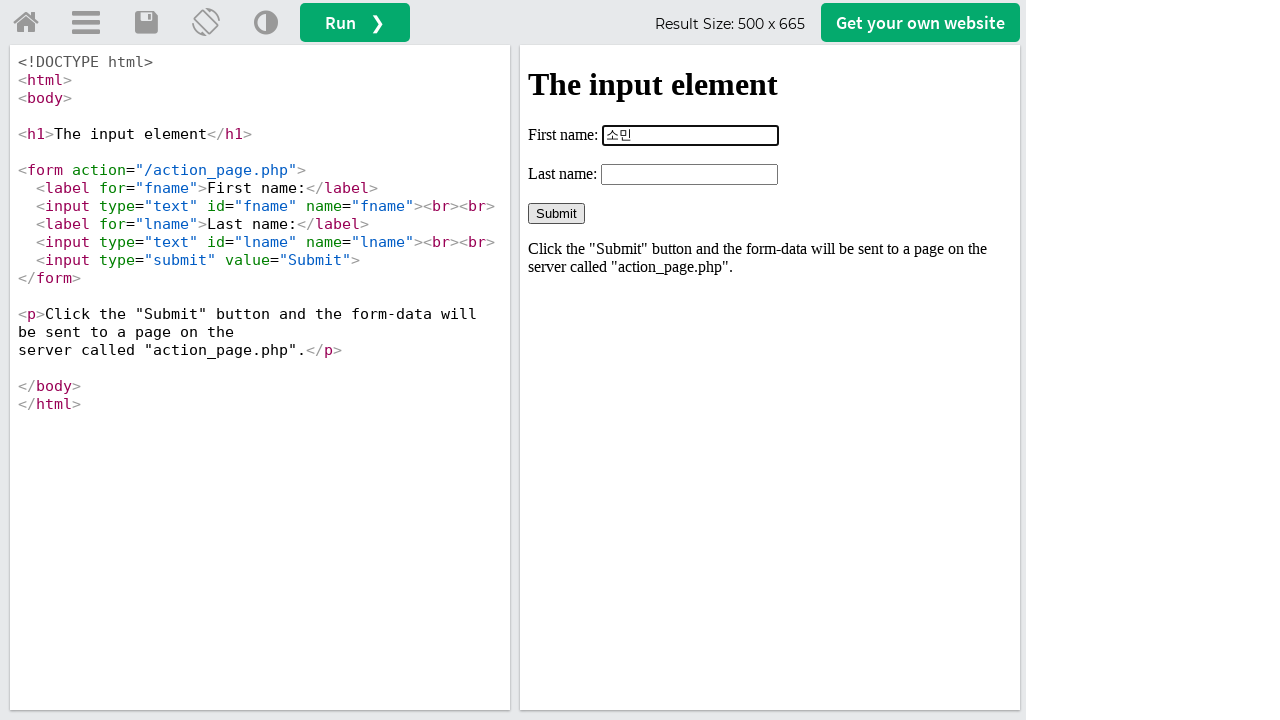

Filled last name field with '전' on #iframeResult >> internal:control=enter-frame >> #lname
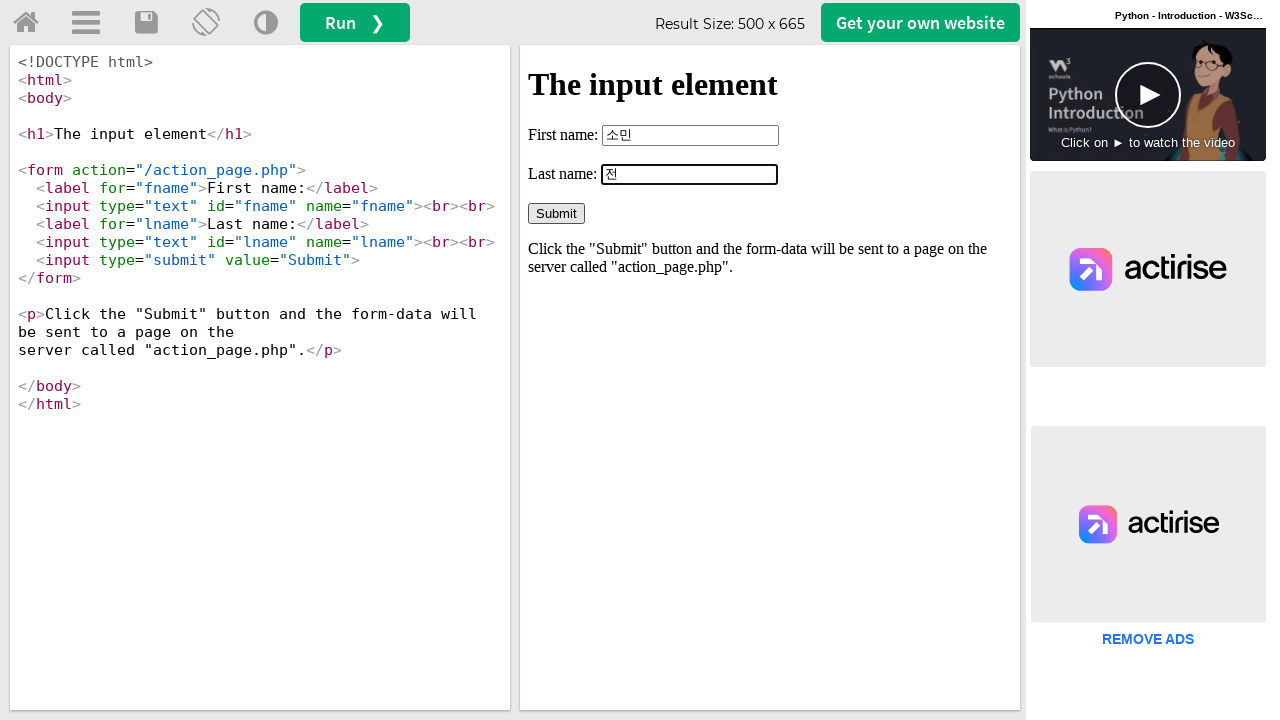

Clicked submit button to submit form at (556, 213) on #iframeResult >> internal:control=enter-frame >> input[type="submit"]
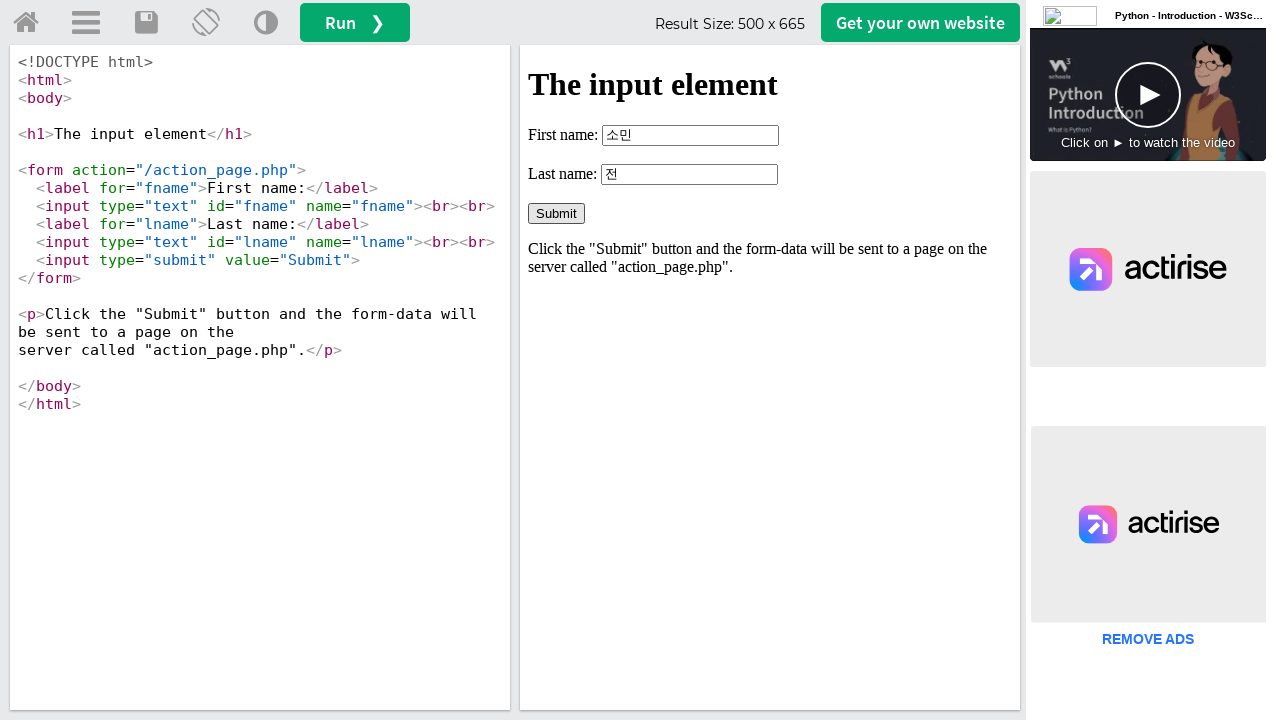

Waited 1000ms for form submission to process
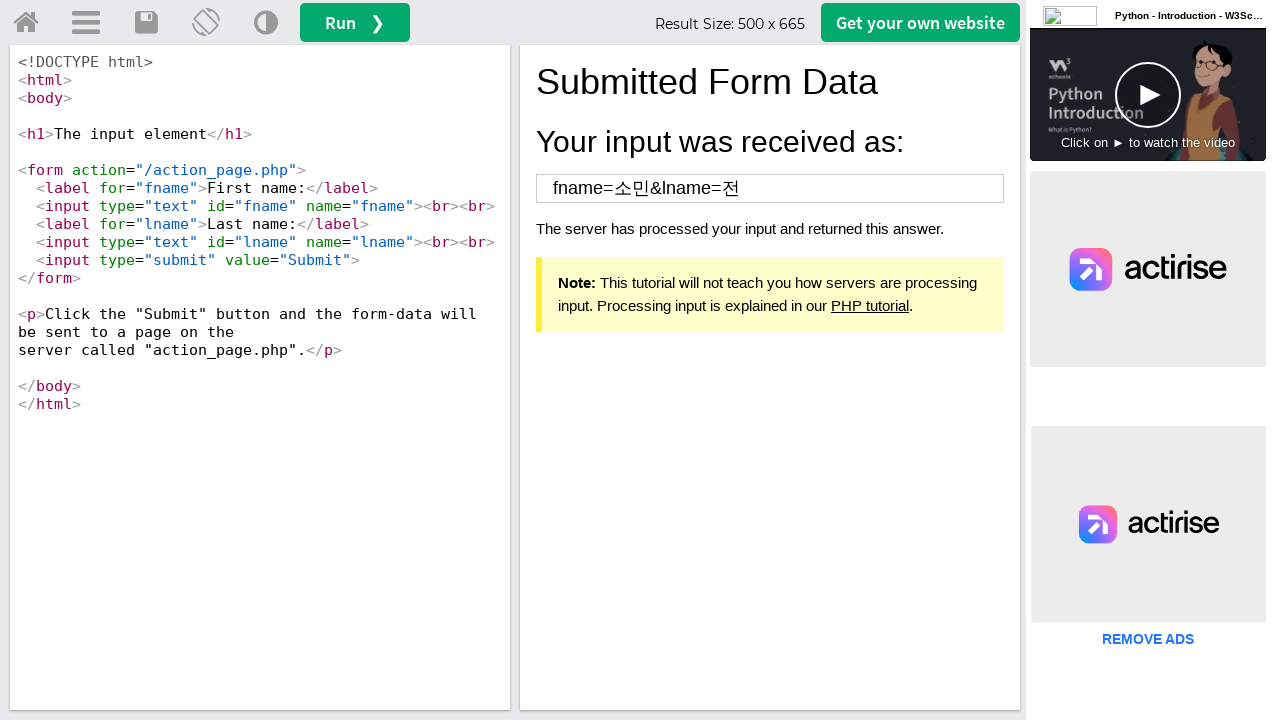

Navigated to form page for testing with name: 지석진
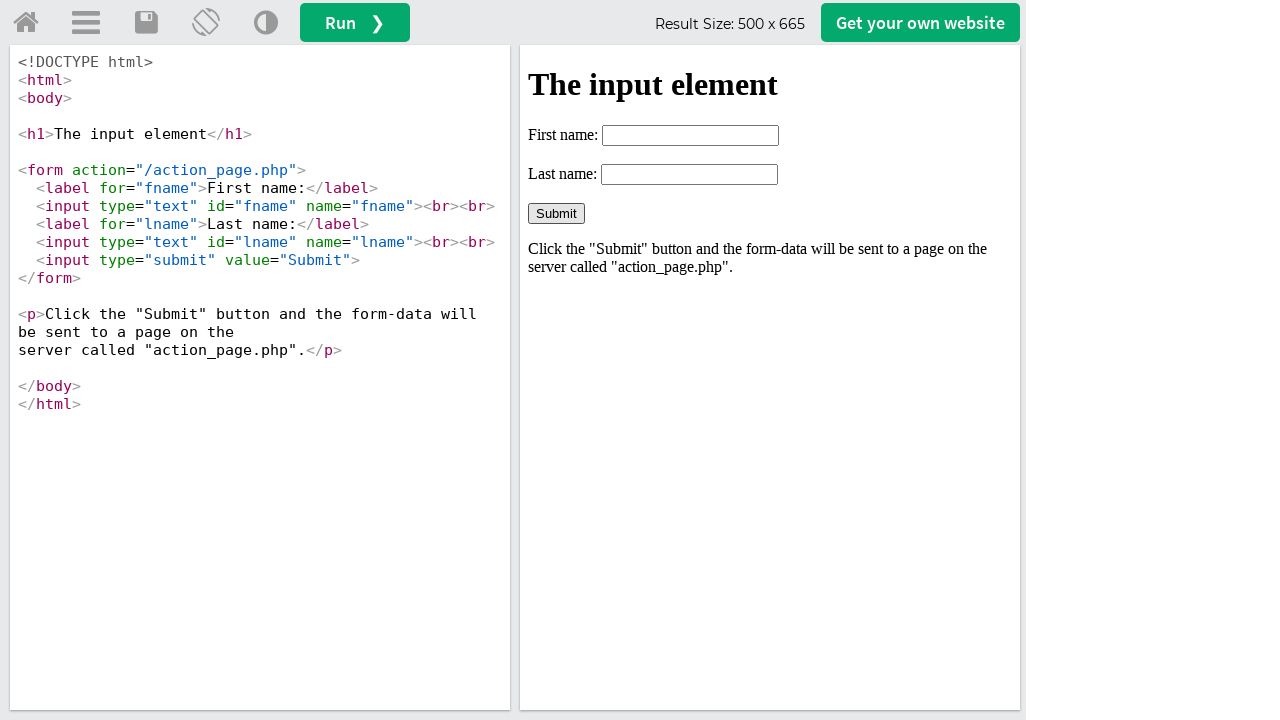

Located iframe containing the form
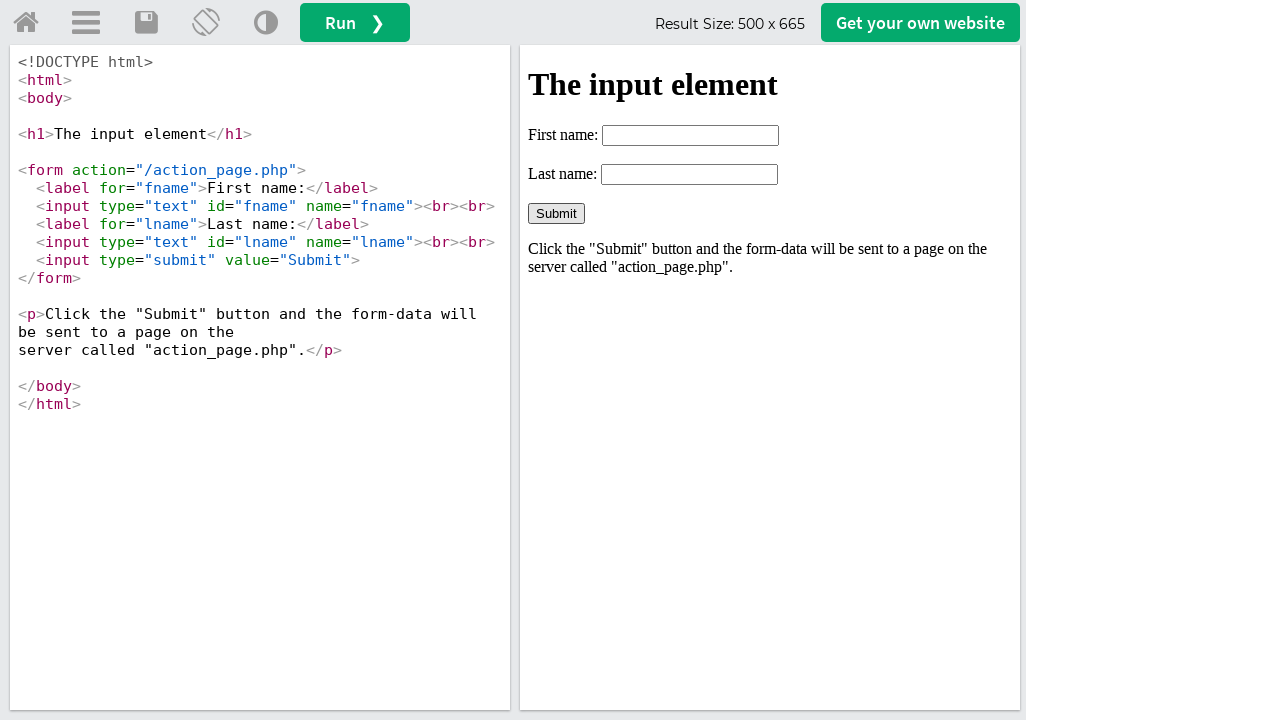

Filled first name field with '석진' on #iframeResult >> internal:control=enter-frame >> #fname
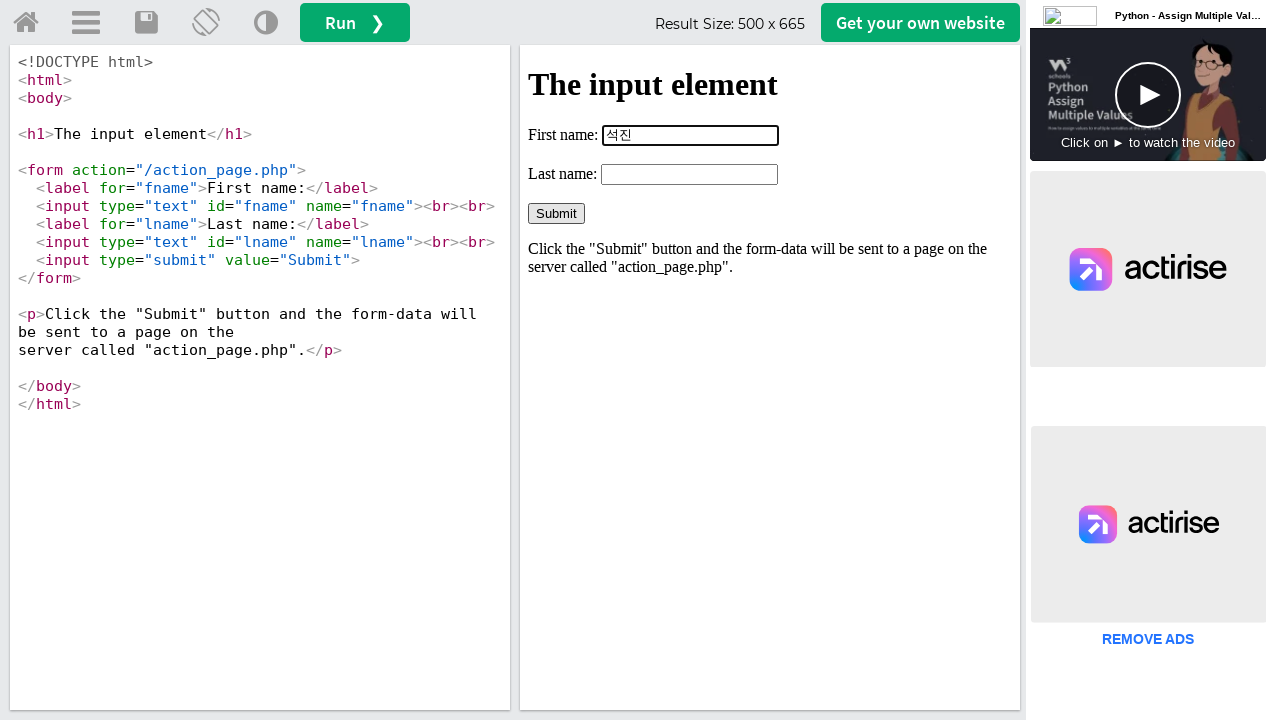

Filled last name field with '지' on #iframeResult >> internal:control=enter-frame >> #lname
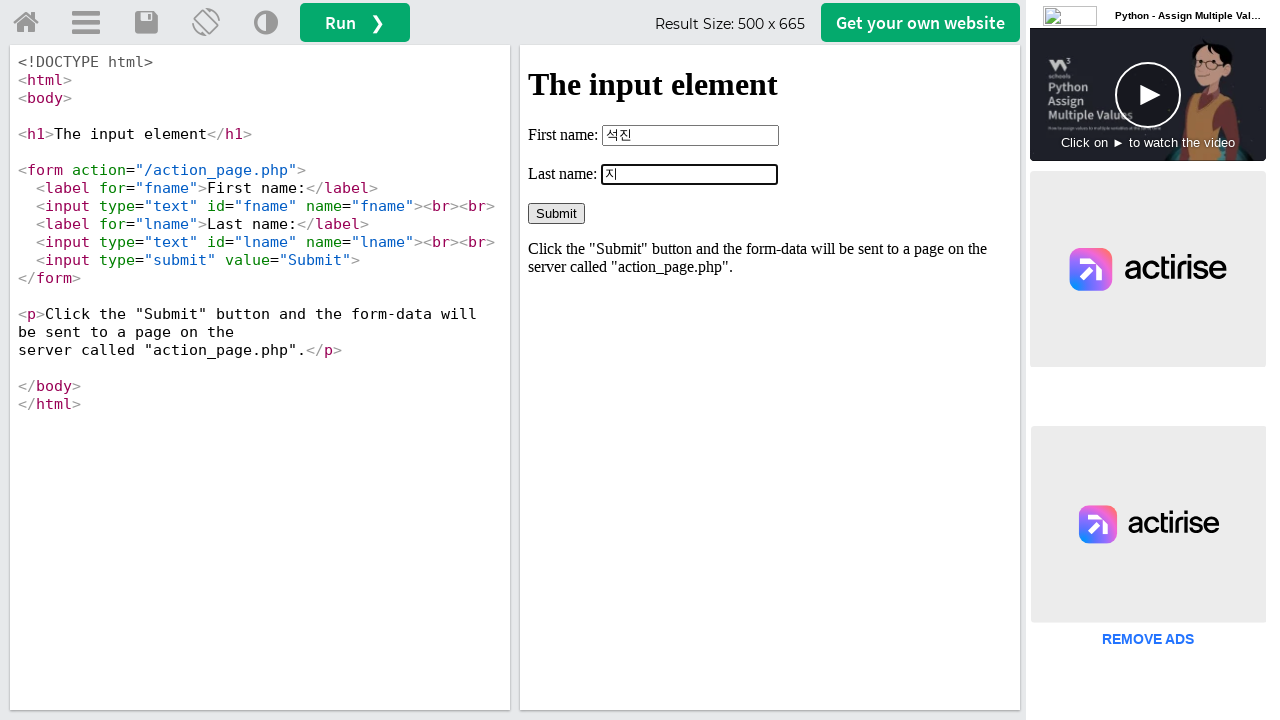

Clicked submit button to submit form at (556, 213) on #iframeResult >> internal:control=enter-frame >> input[type="submit"]
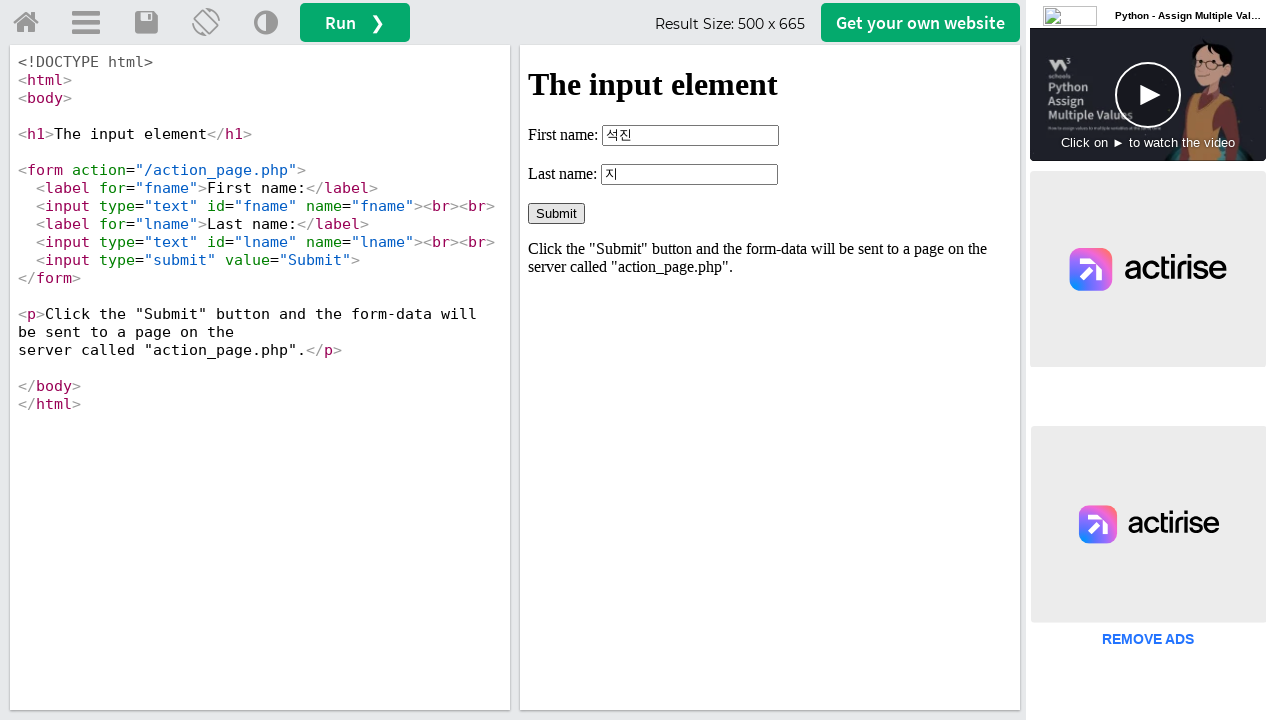

Waited 1000ms for form submission to process
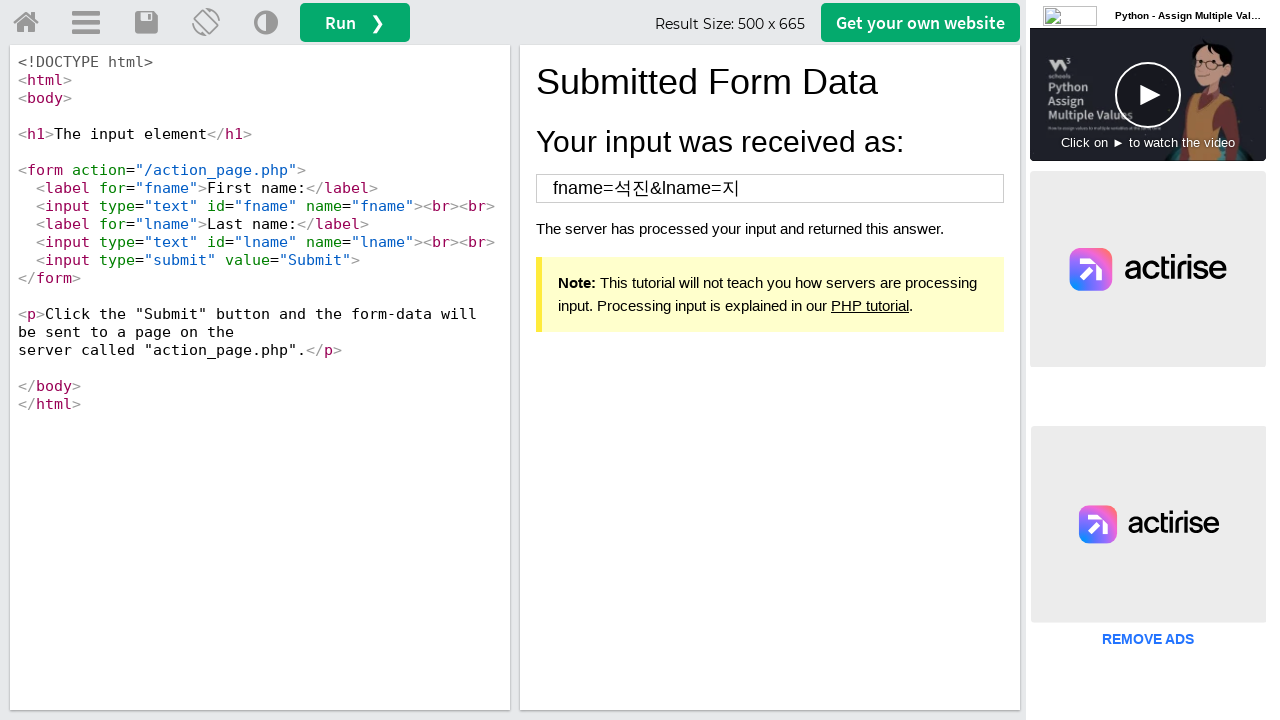

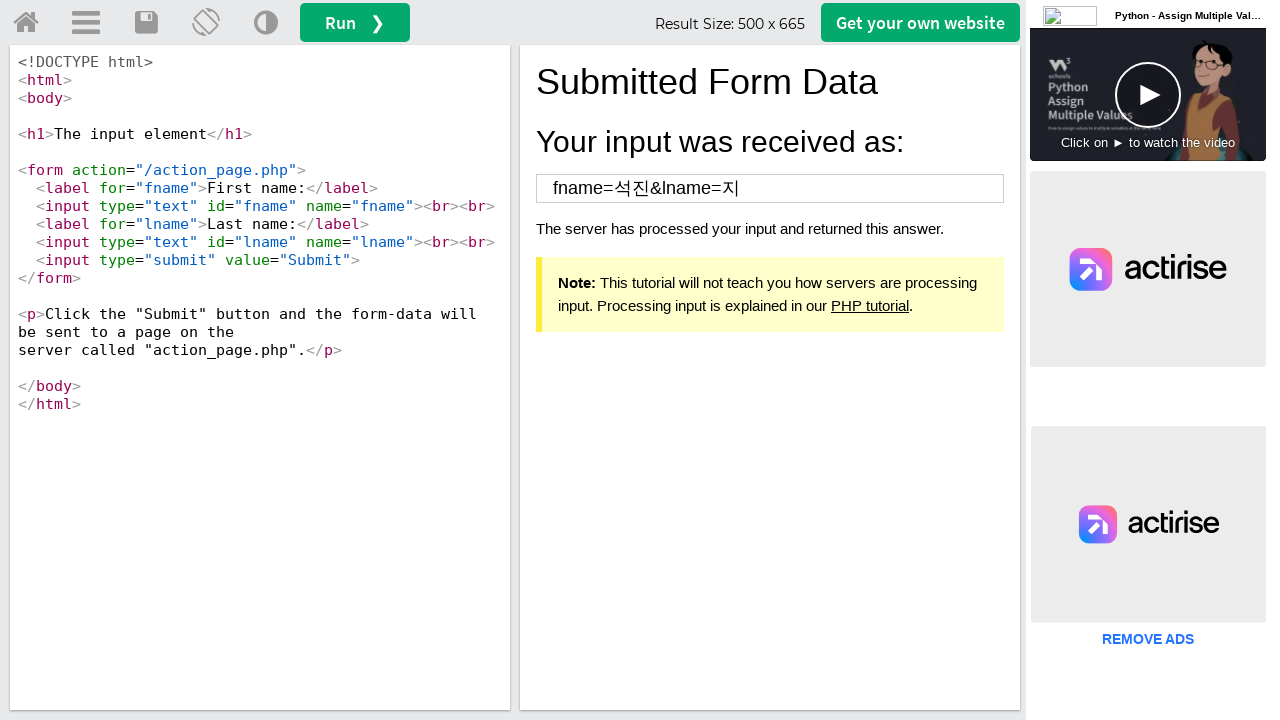